Opens the Postman website homepage and verifies it loads successfully

Starting URL: https://www.postman.com/

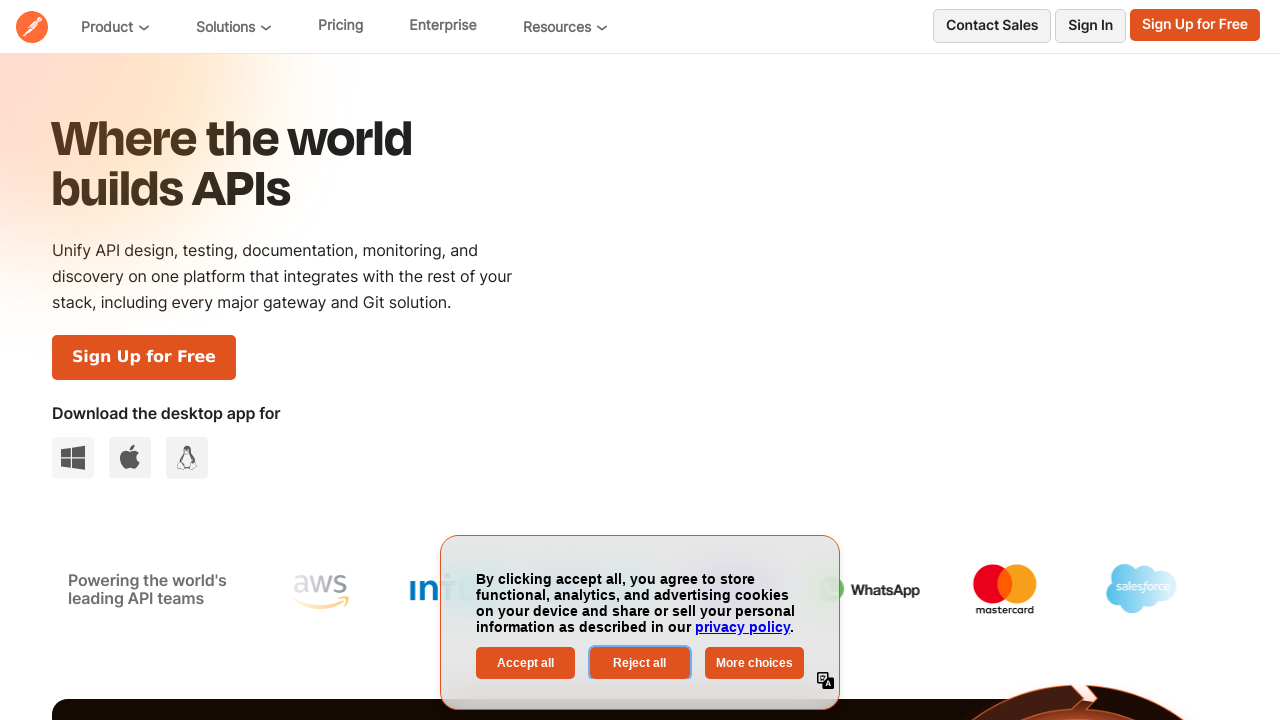

Waited for Postman homepage to load completely (networkidle)
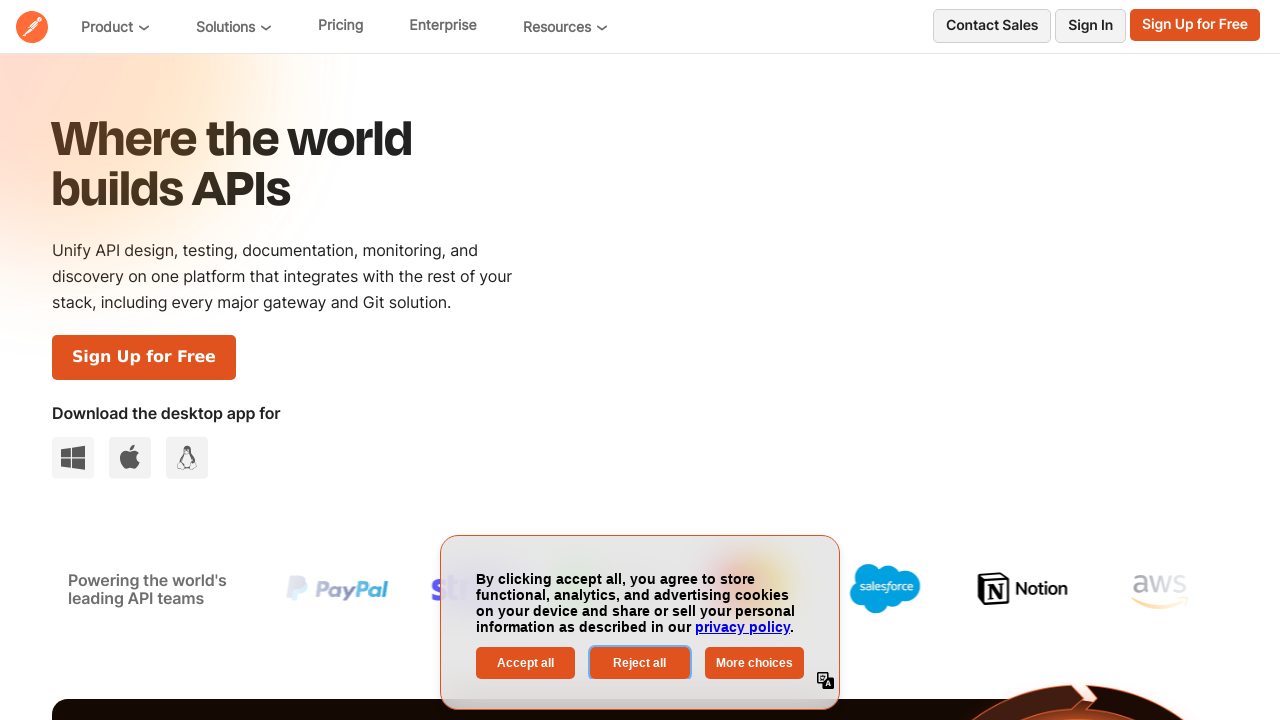

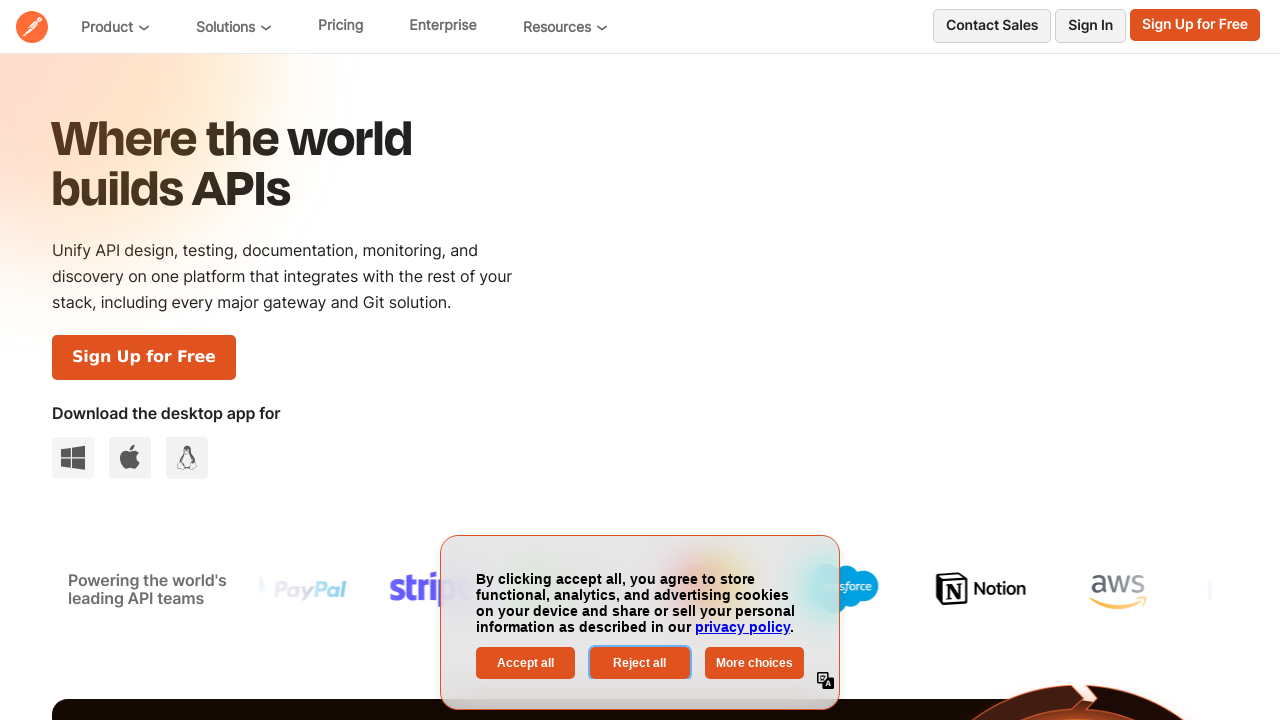